Tests A/B variation content on a banking website by navigating to a page with preview parameters, resizing the viewport to different breakpoints (desktop, tablet, mobile), and verifying that H2 banner text loads correctly for each breakpoint.

Starting URL: https://www.bnc.ca/entreprises.html?at_preview_token=wFUa7l1vU0%2Bic36AywNjohB5zHRflcauehUk1xPJLvY%3D&at_preview_index=1_1&at_preview_listed_activities_only=true&at_preview_evaluate_as_true_audience_ids=1656812

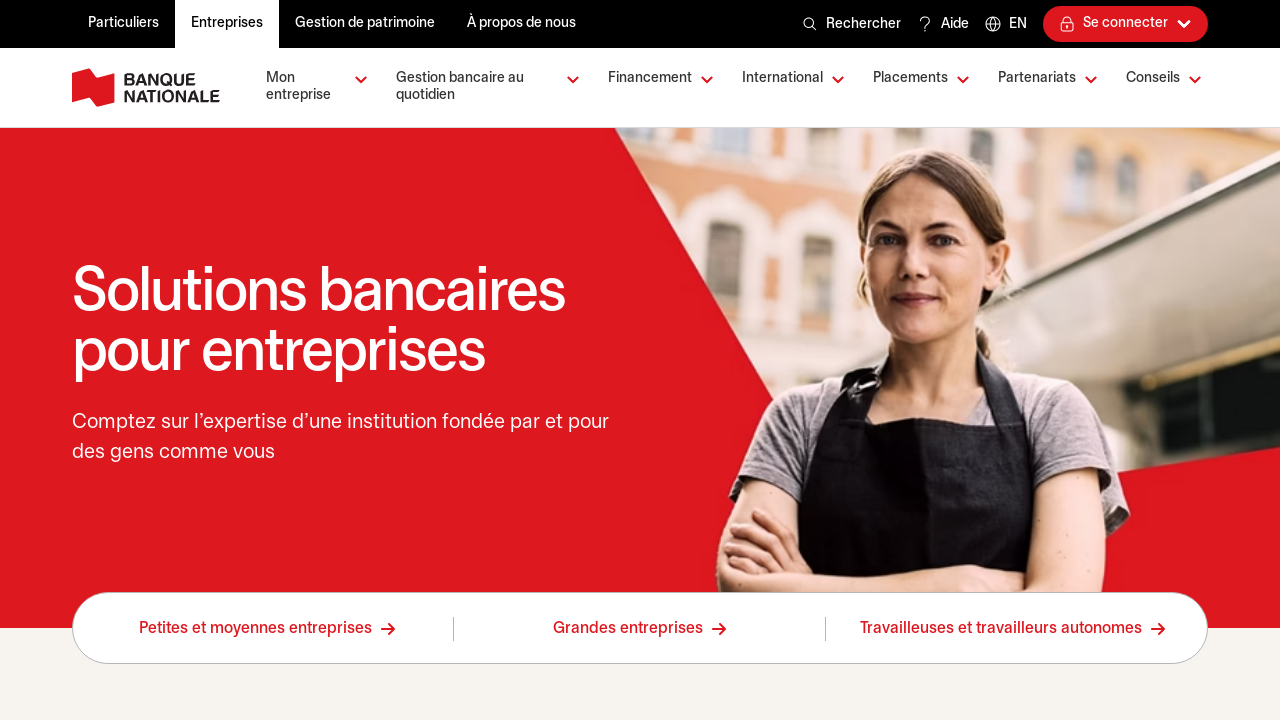

H2 element loaded on page
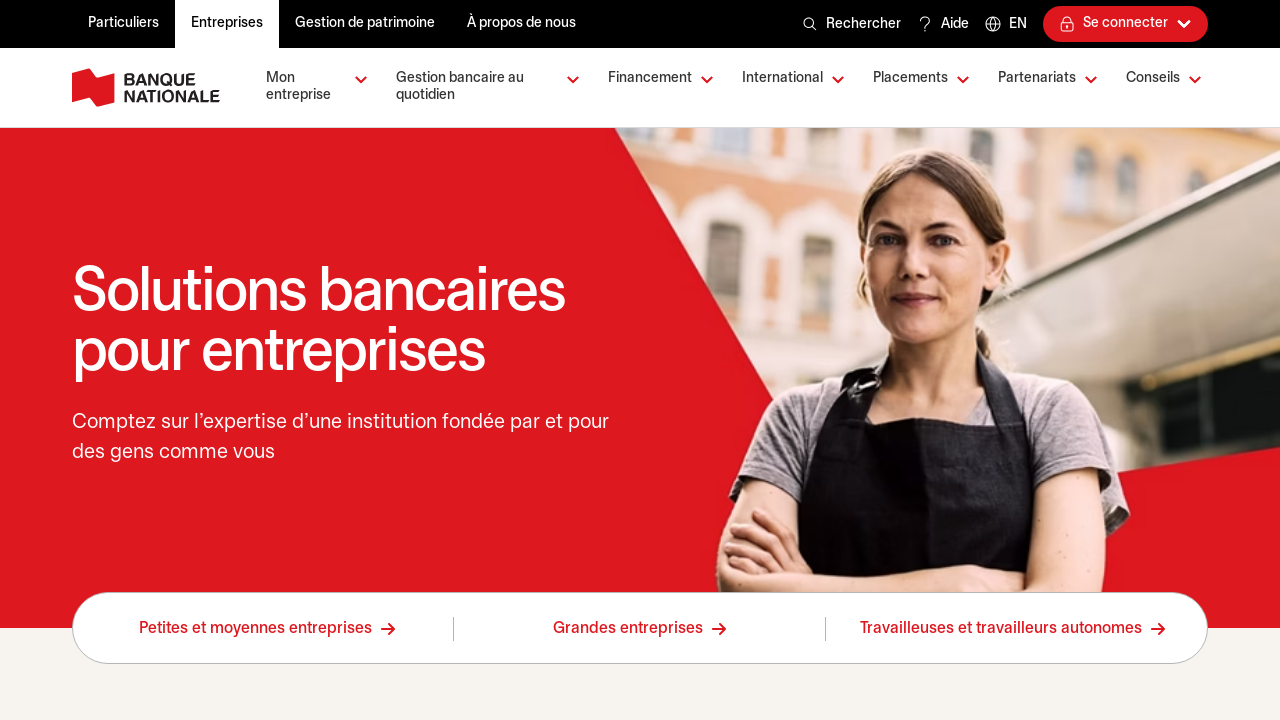

Viewport resized to desktop breakpoint (1080x800)
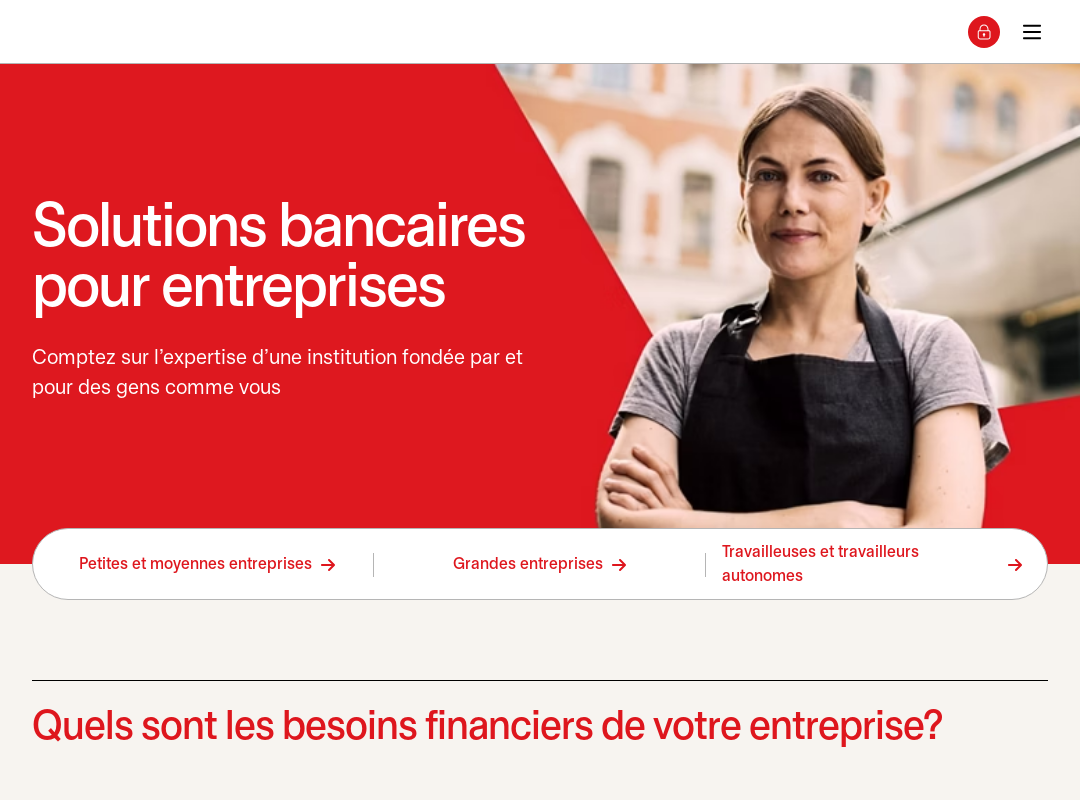

Desktop H2 text retrieved: Quels sont les besoins financiers de votre entreprise?
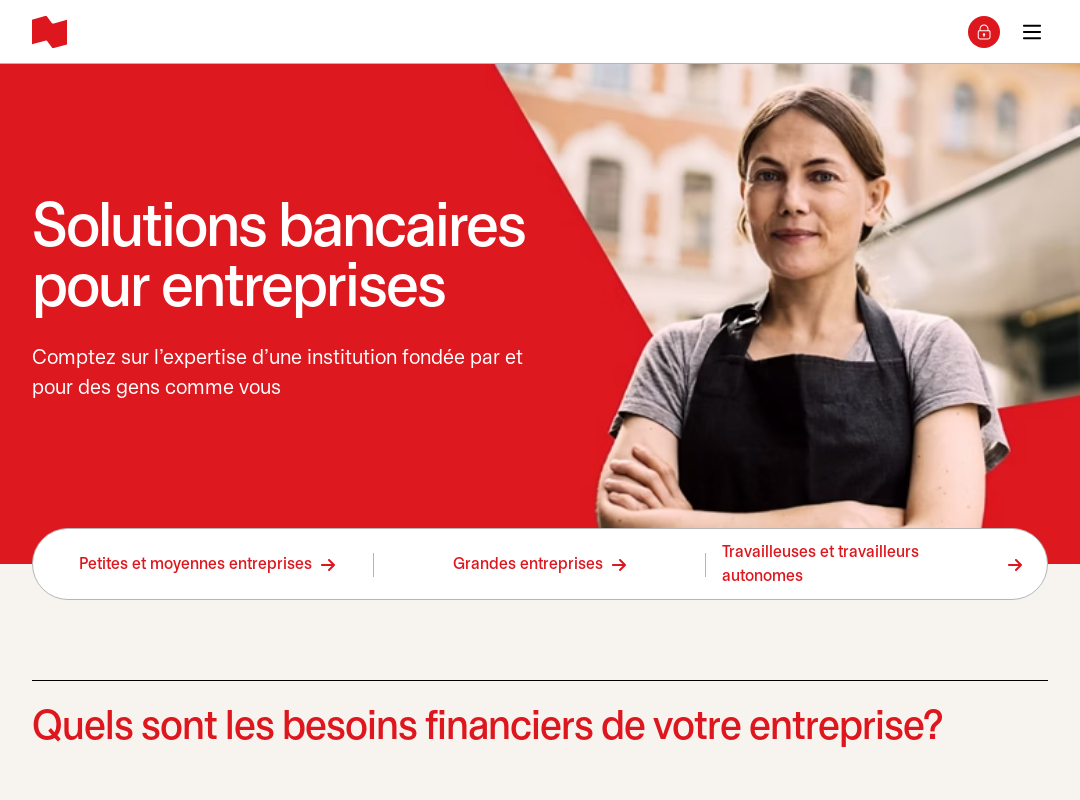

Viewport resized to tablet breakpoint (768x800)
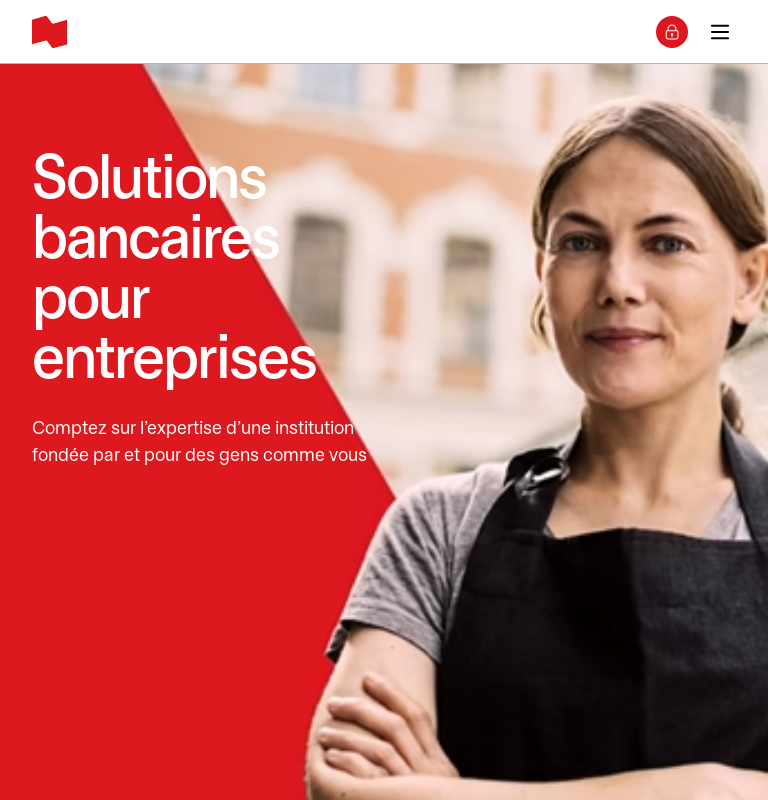

Waited 500ms for tablet layout to adjust
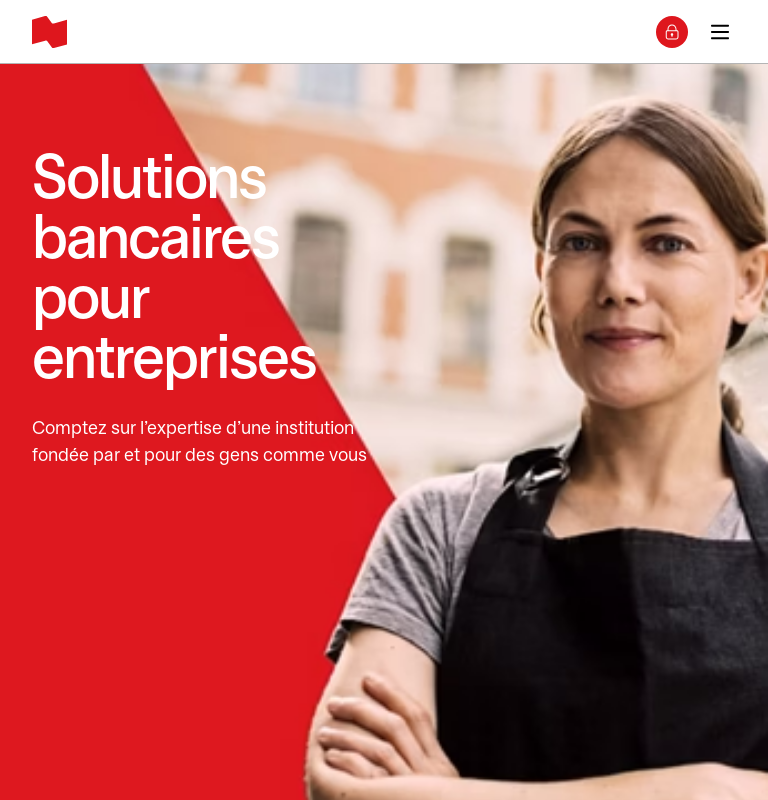

Tablet H2 text retrieved: Quels sont les besoins financiers de votre entreprise?
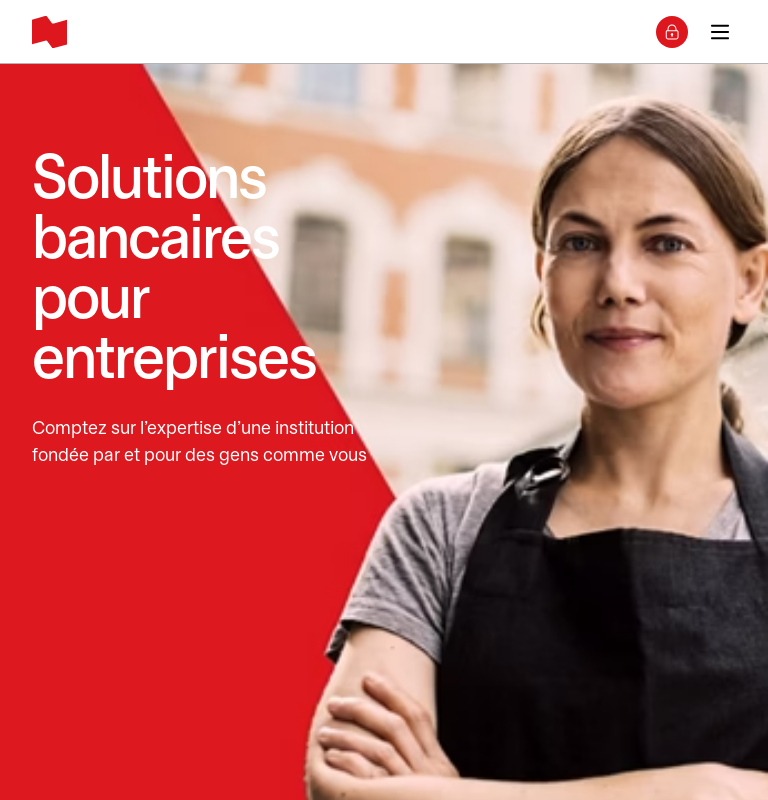

Viewport resized to mobile breakpoint (320x800)
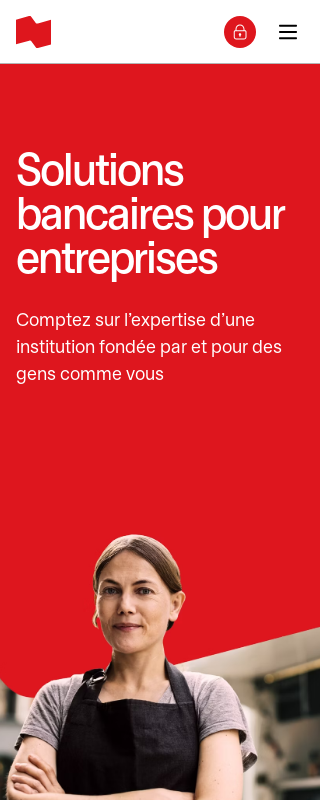

Waited 500ms for mobile layout to adjust
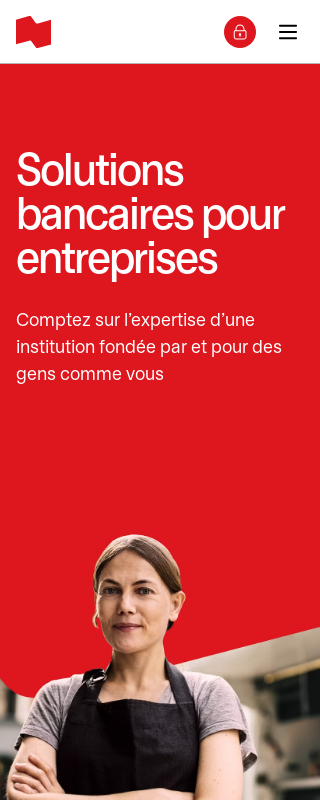

Mobile H2 text retrieved: Quels sont les besoins financiers de votre entreprise?
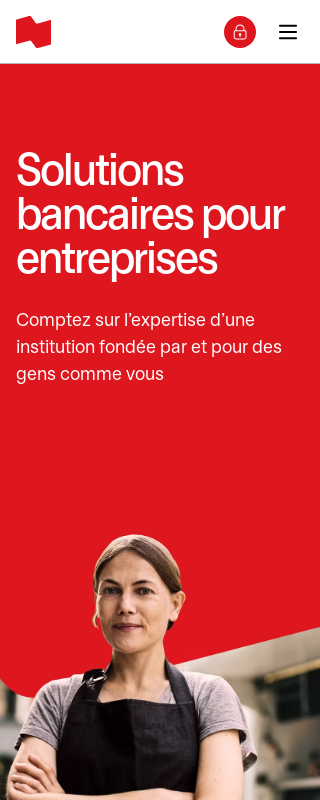

Navigated to English variation page (NBC)
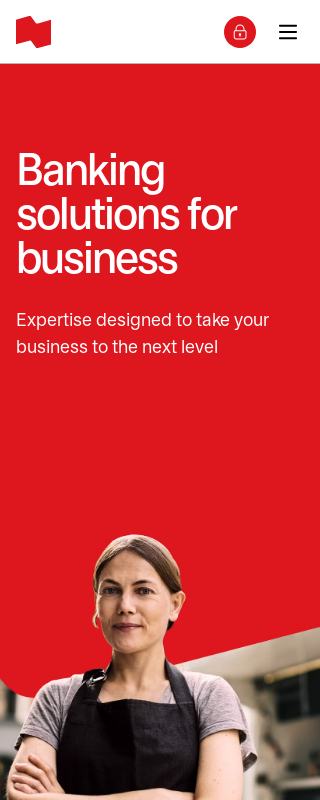

H2 element loaded on English page
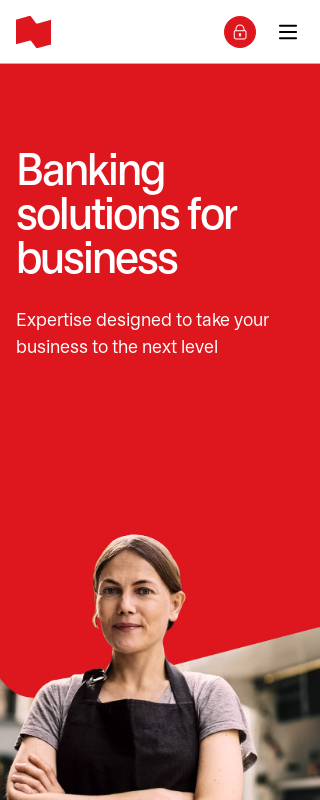

Viewport resized to desktop breakpoint for English page (1080x800)
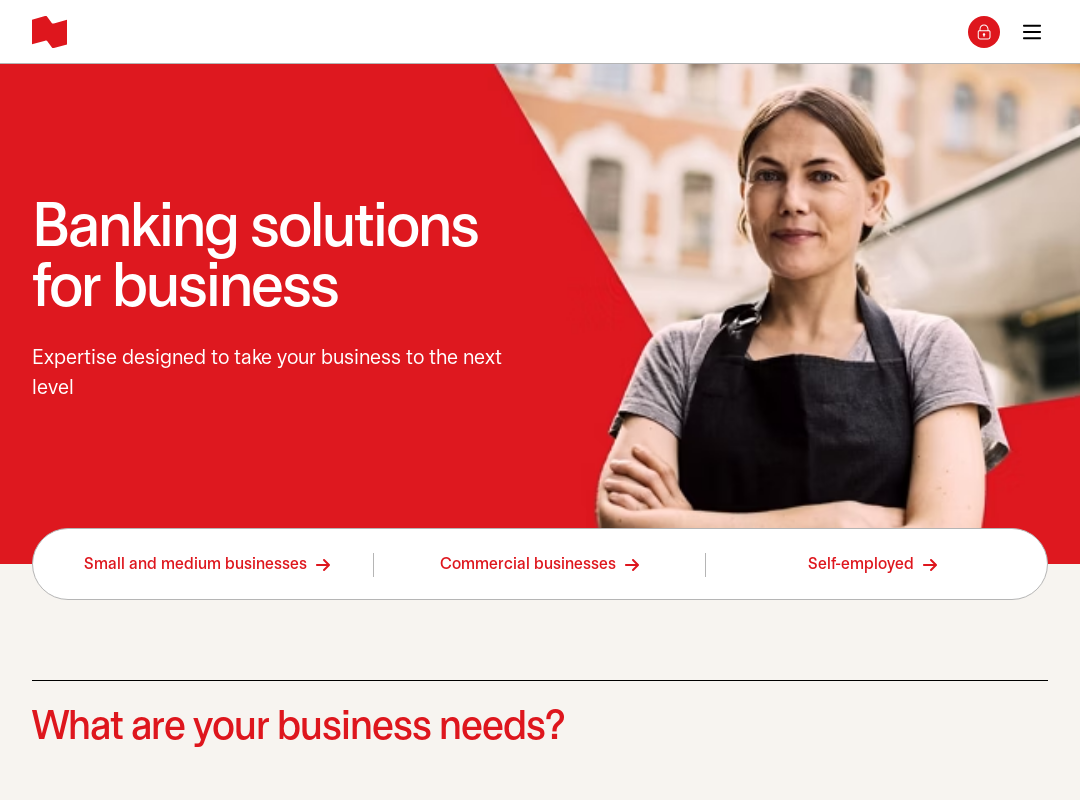

English desktop H2 text retrieved: What are your business needs?
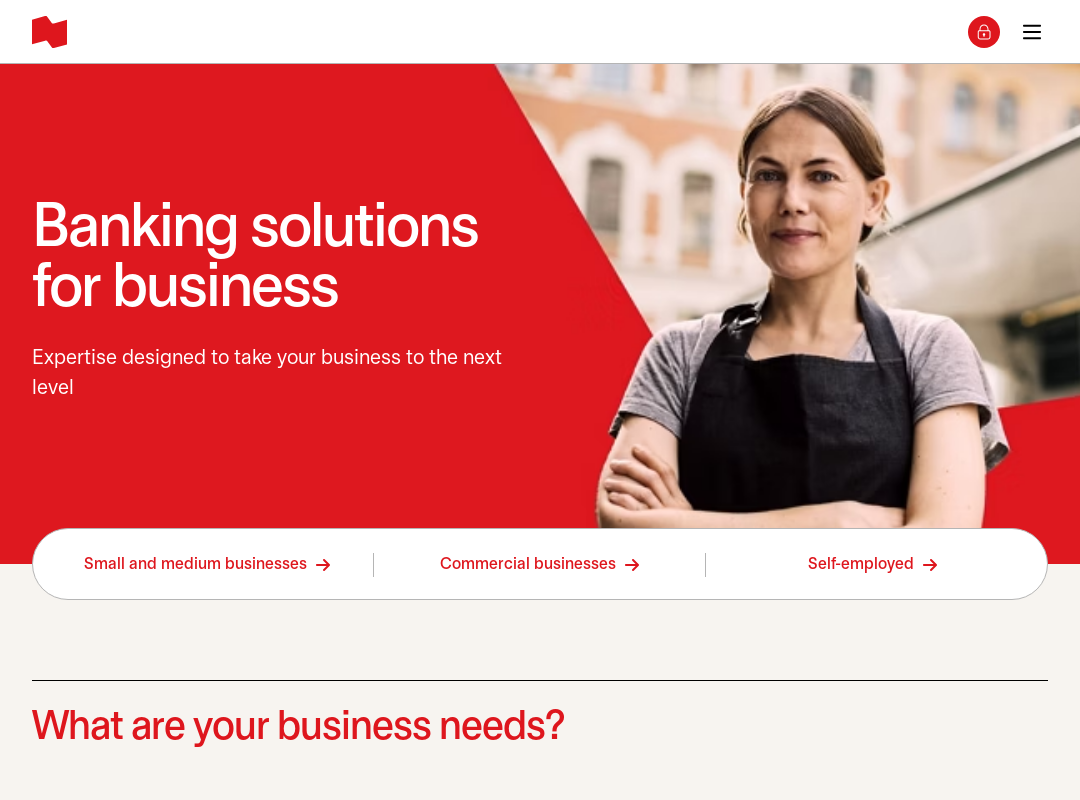

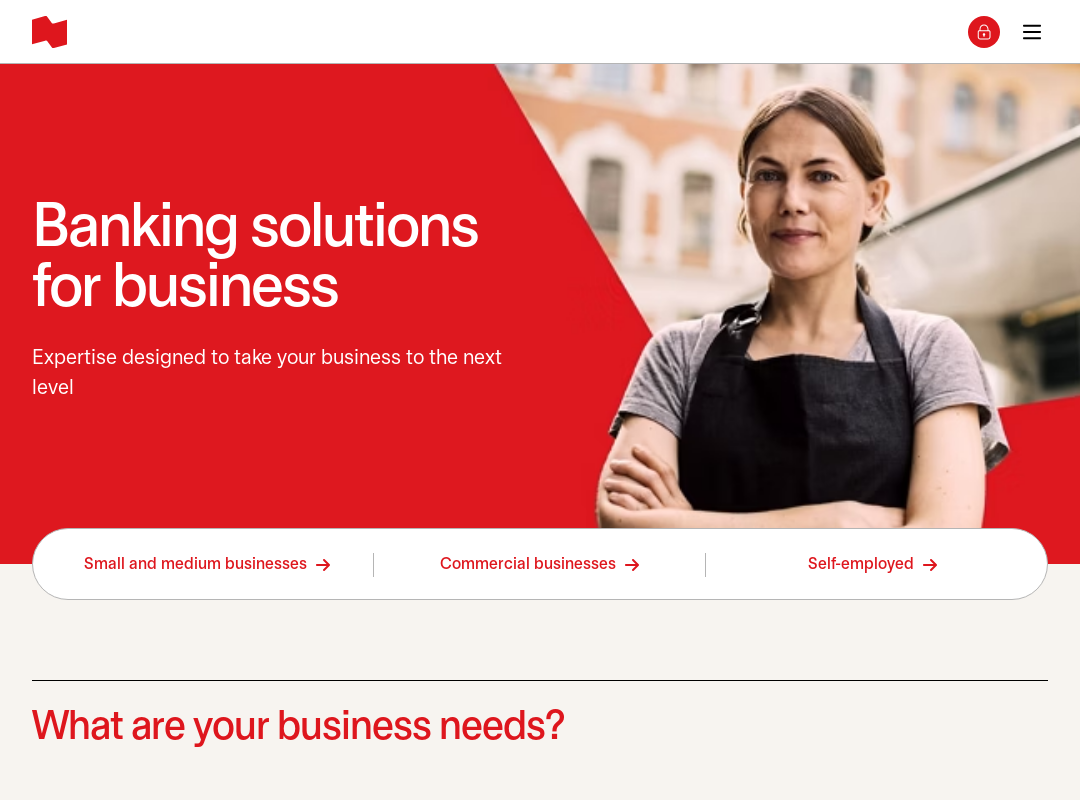